Tests movie ticket booking functionality by entering number of tickets, selecting ticket class, choosing registered user status, entering a promo code, and clicking the Book Now button to verify the final calculated price.

Starting URL: https://muntasir101.github.io/Movie-Ticket-Booking/

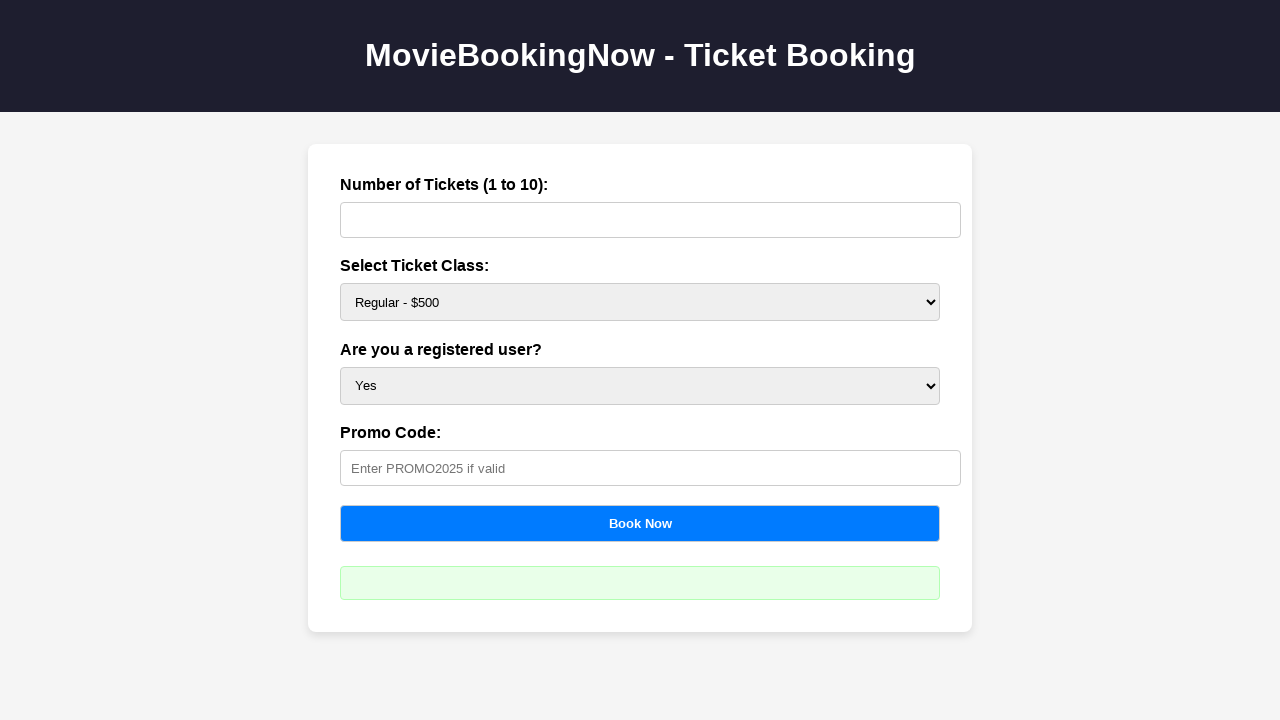

Waited for tickets input field to be available
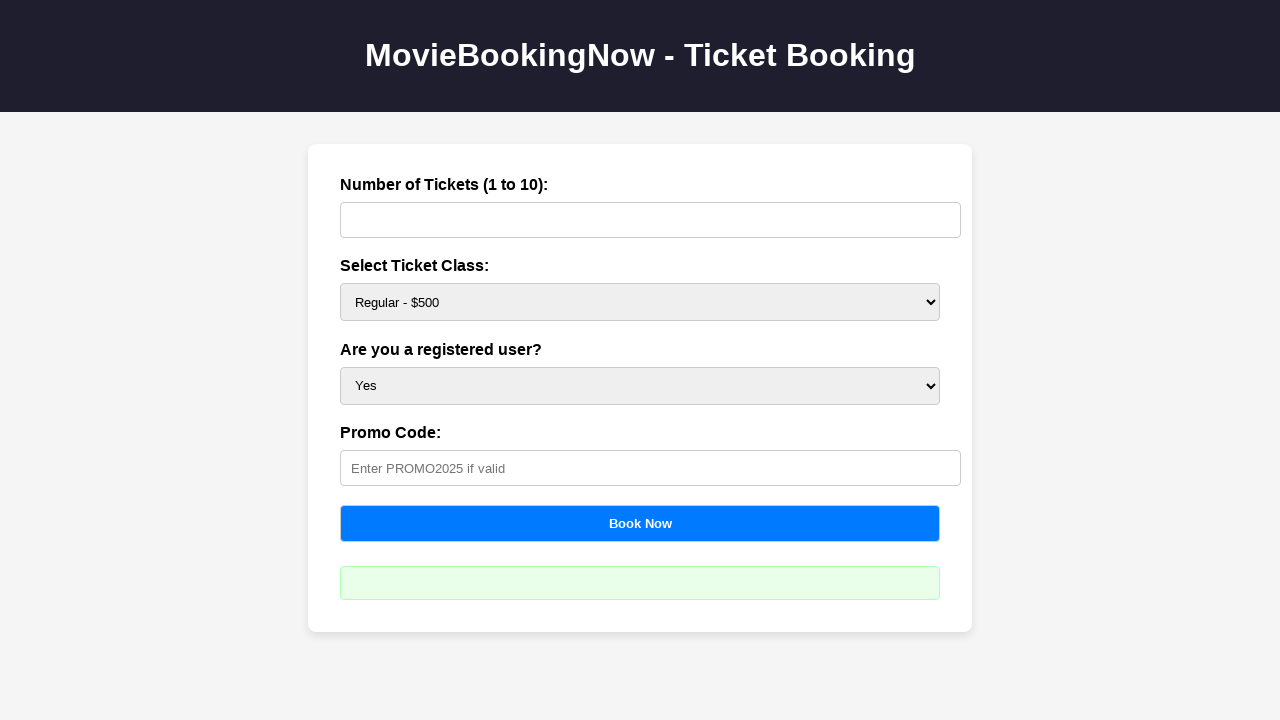

Entered 2 tickets in the tickets field on #tickets
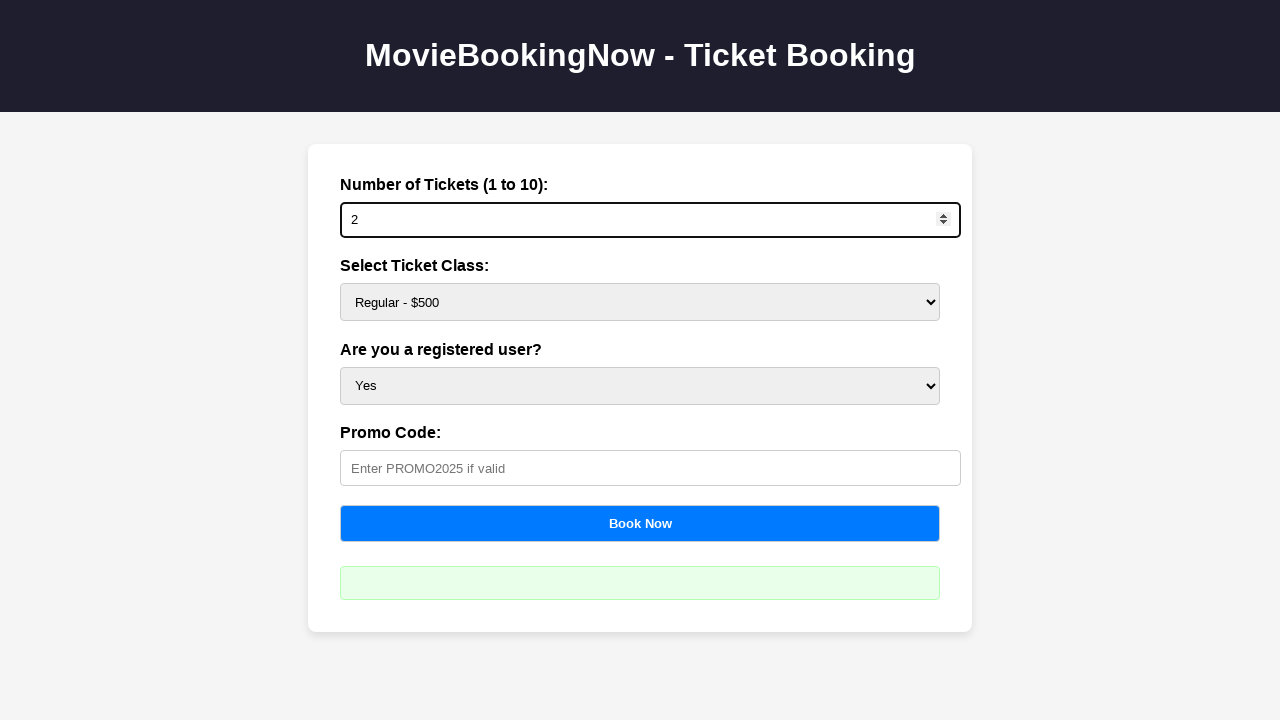

Selected Platinum ticket class ($750) on #price
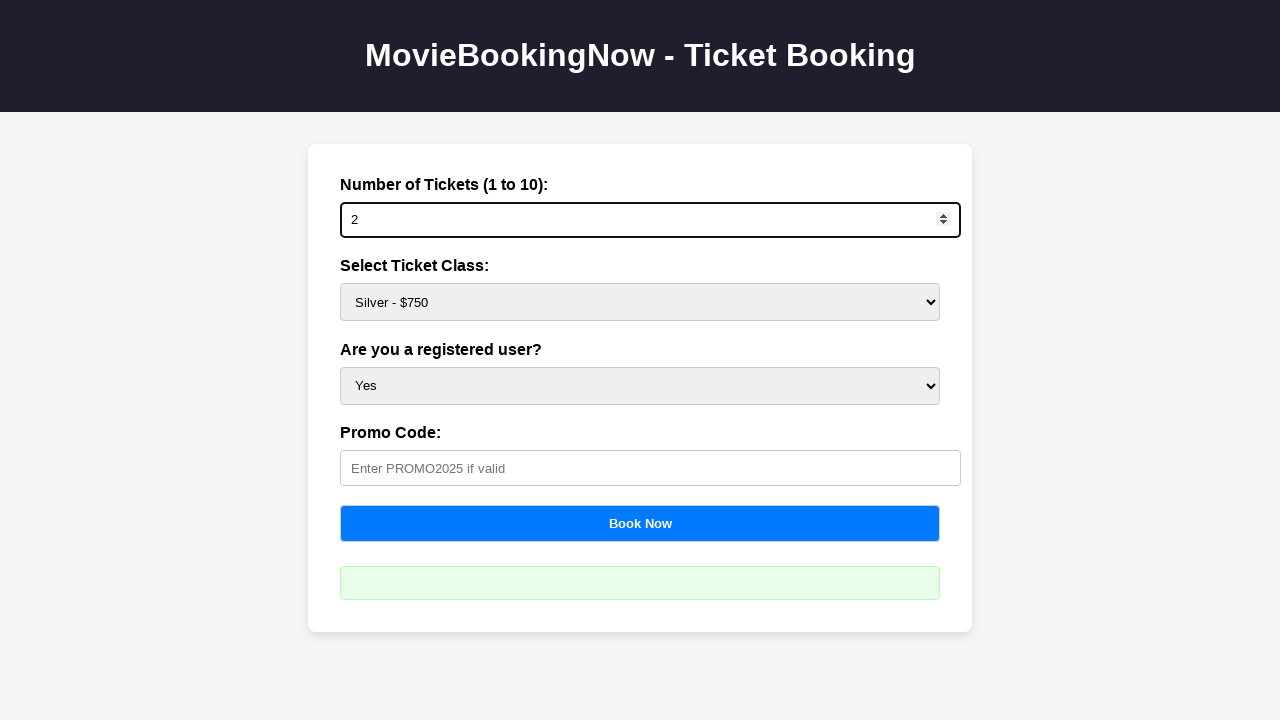

Selected registered user status as Yes on #user
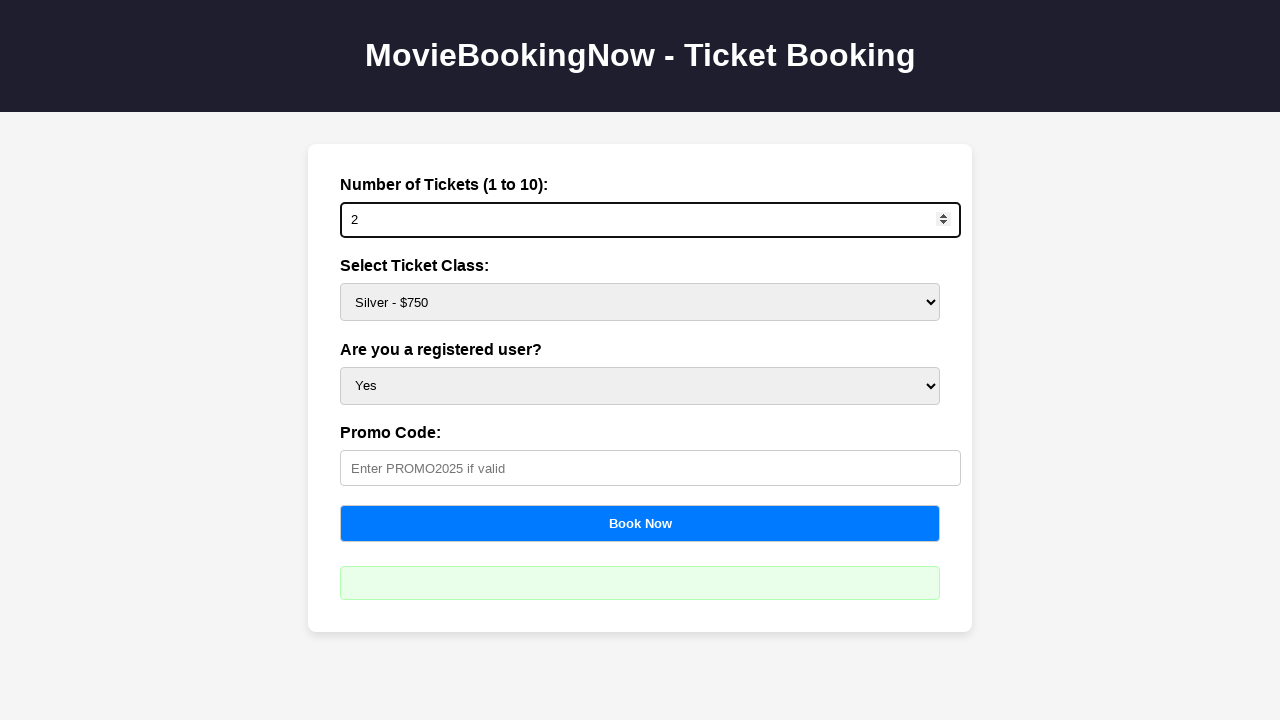

Entered promo code PROMO2025 on #promo
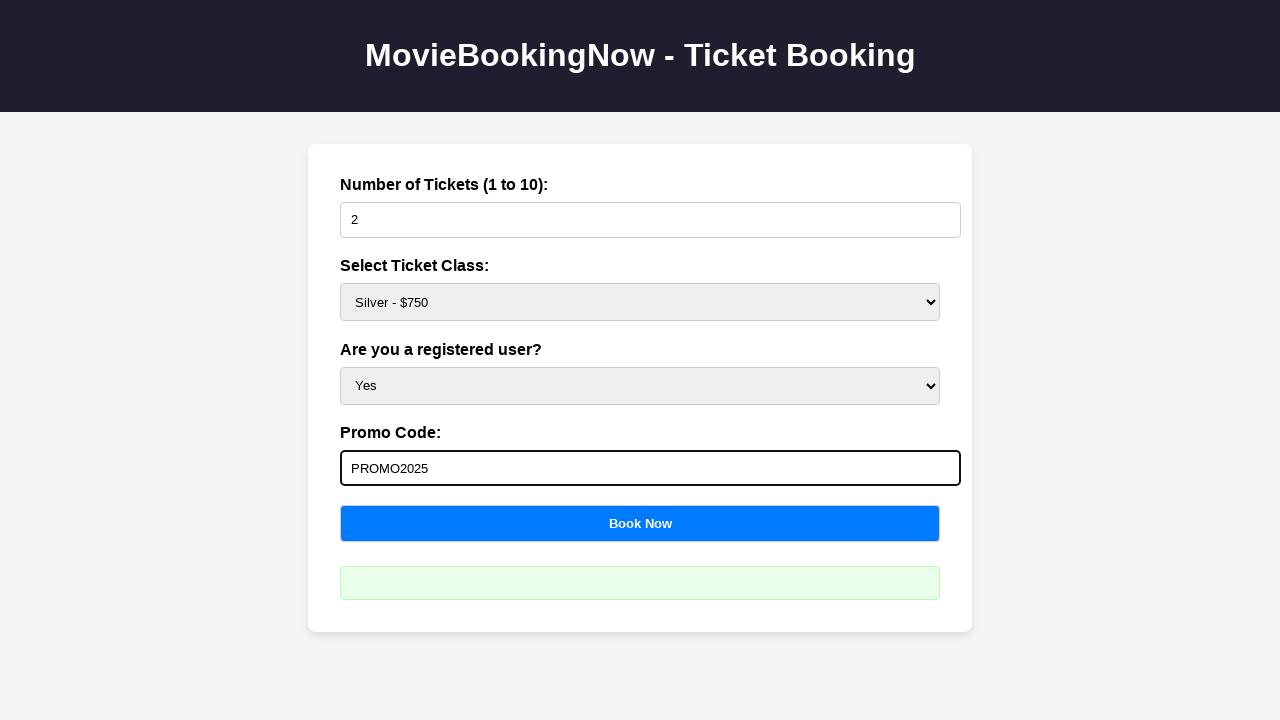

Clicked Book Now button to calculate final price at (640, 523) on button[onclick='calculateBooking()']
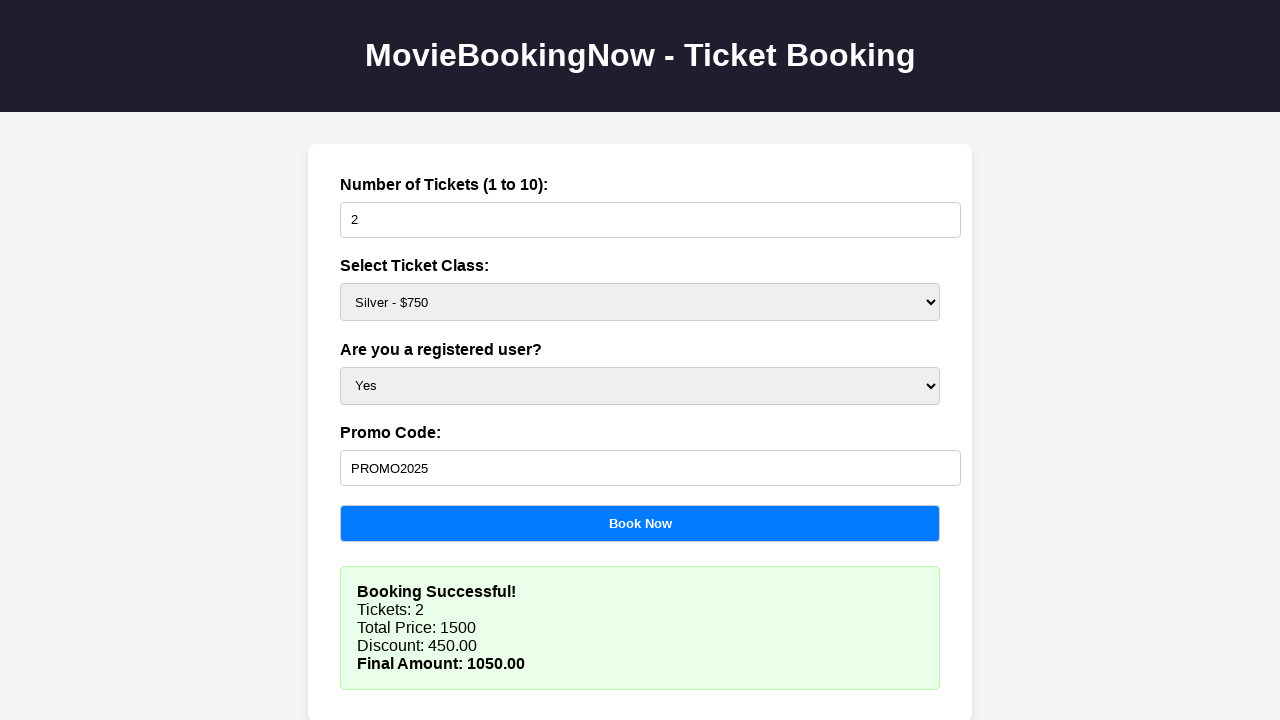

Final calculated price displayed on page
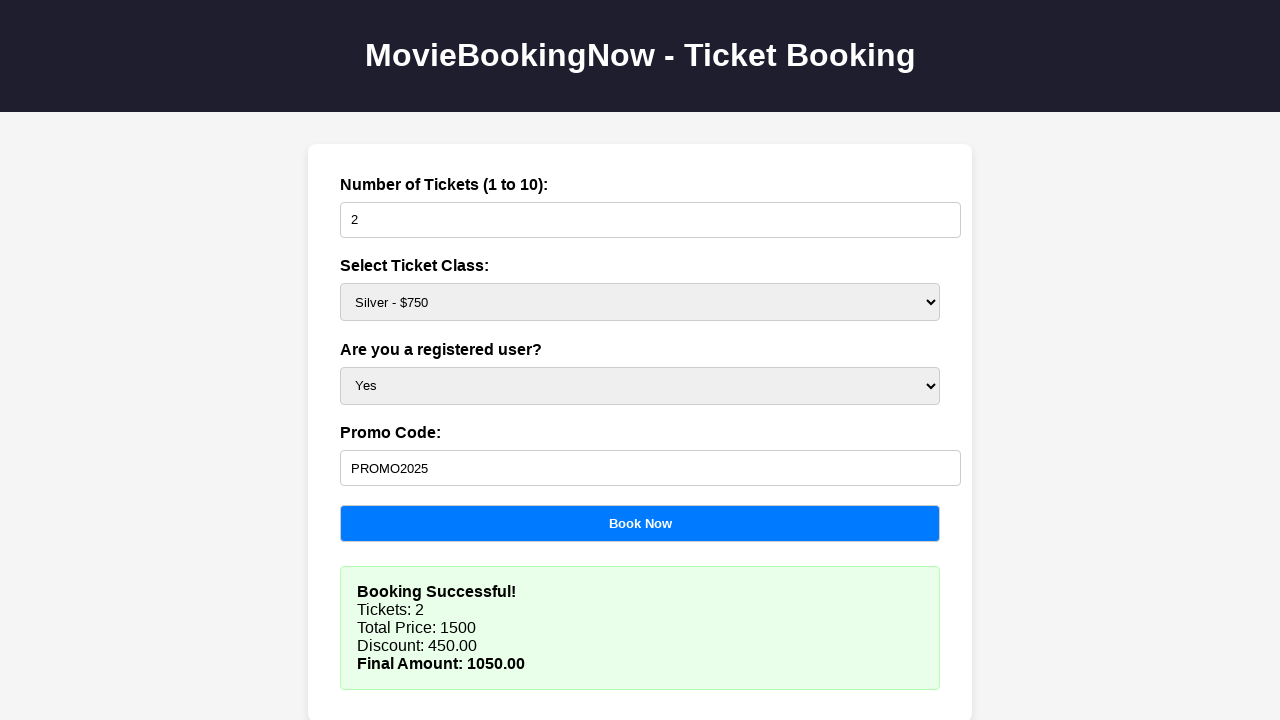

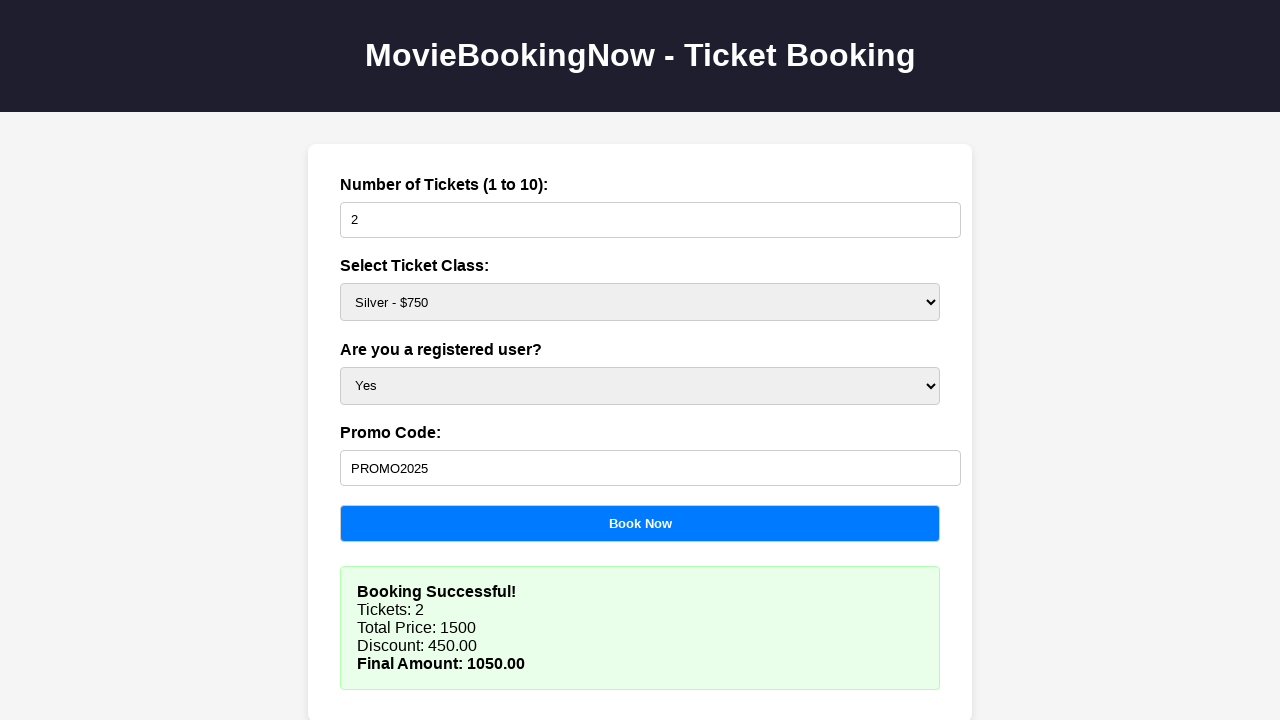